Tests checkbox interaction on the iView UI Plus component library documentation page by clicking on the Snapchat checkbox option

Starting URL: https://www.iviewui.com/view-ui-plus/component/form/checkbox

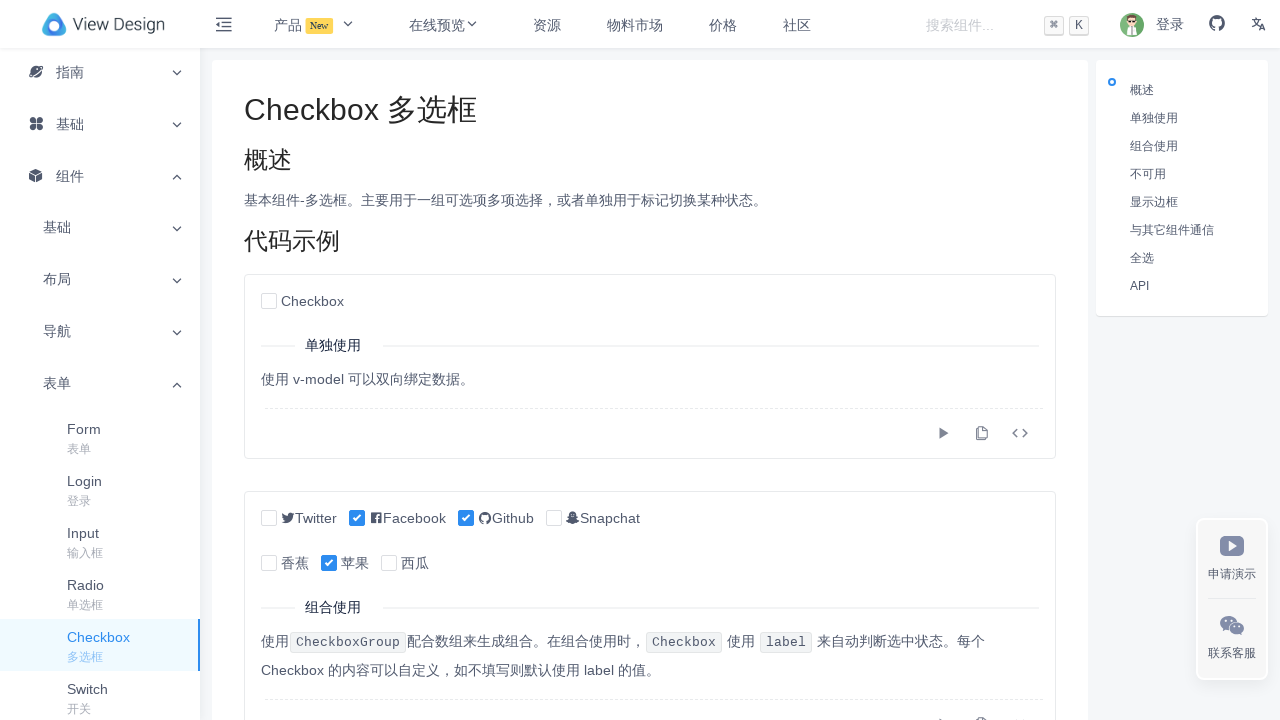

Clicked on the Snapchat checkbox option at (610, 518) on xpath=//div/div[1]/div/label[4]/span[2]/span[text()='Snapchat']
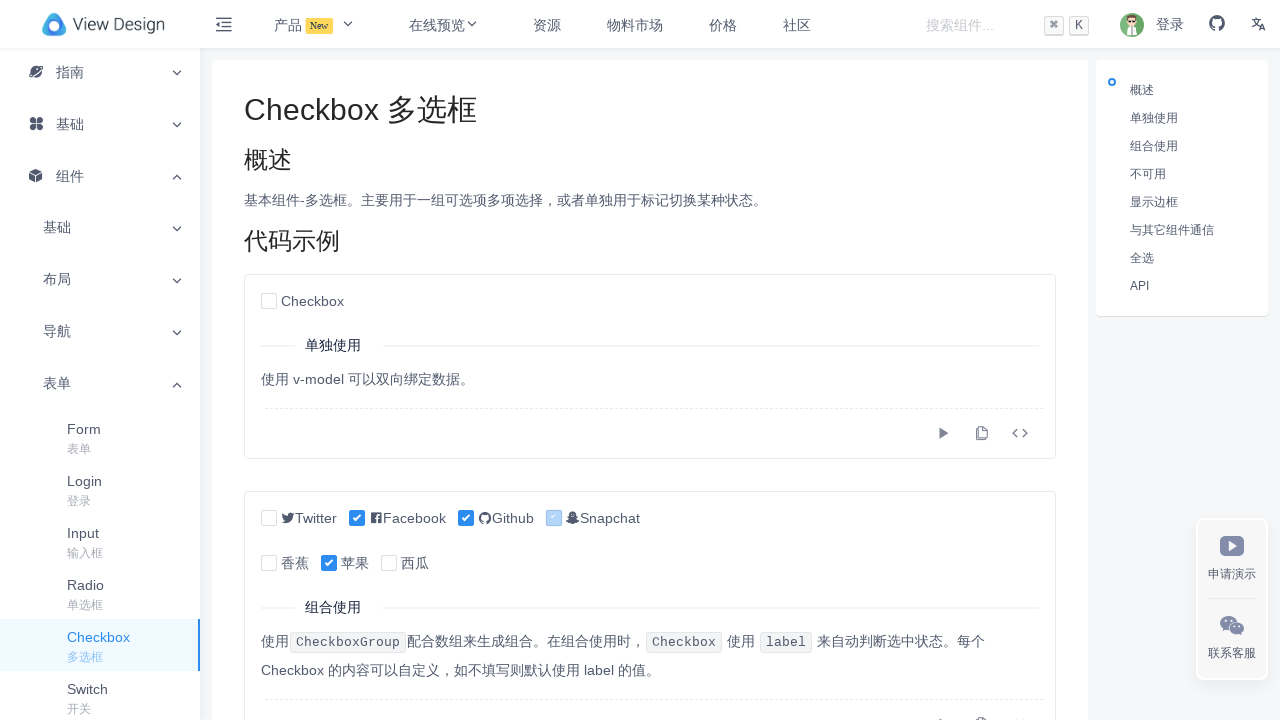

Waited 500ms to observe checkbox state change
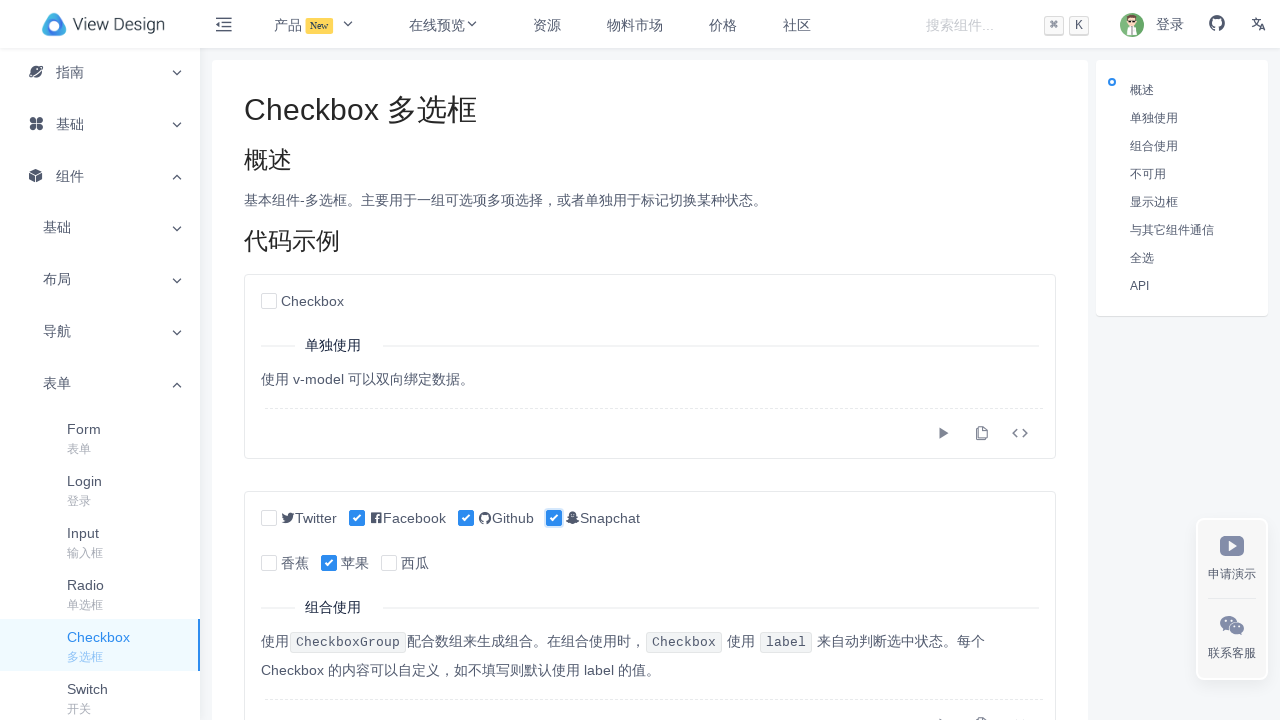

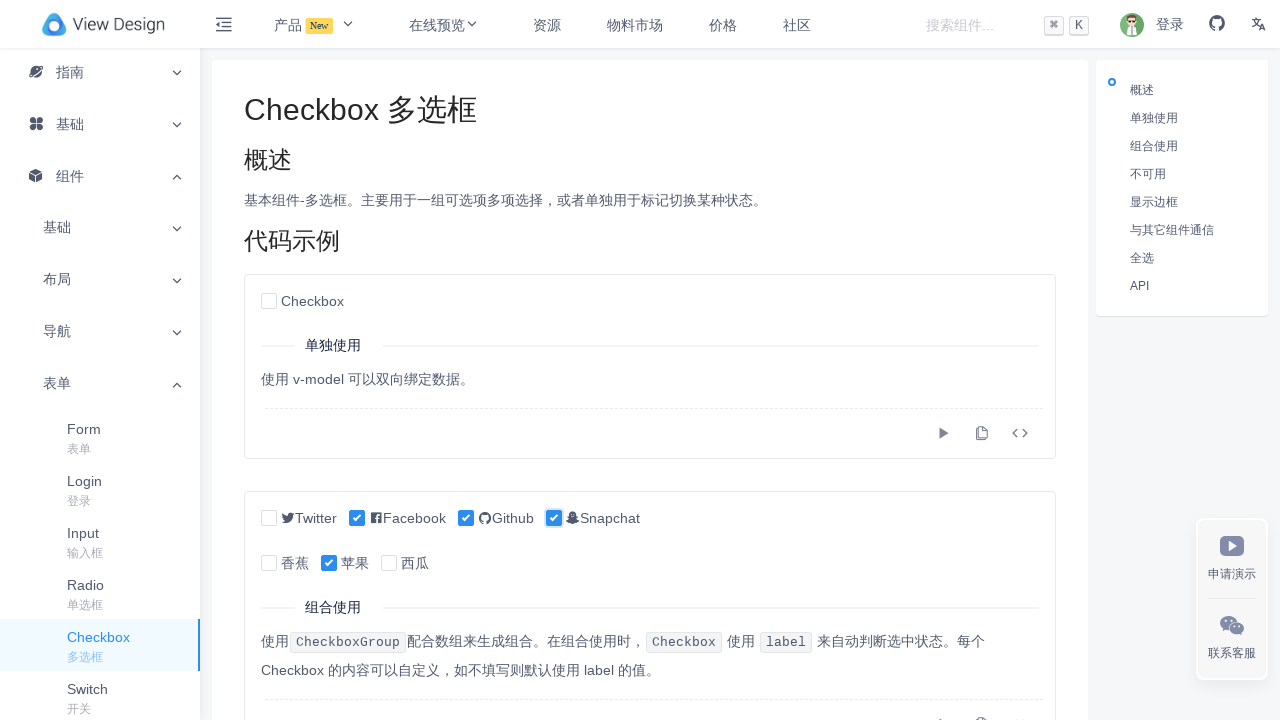